Navigates to a YouTube channel's videos page and scrolls down multiple times to load more video content, verifying that video thumbnails are displayed.

Starting URL: https://www.youtube.com/channel/UCa6eh7gCkpPo5XXUDfygQQA/videos

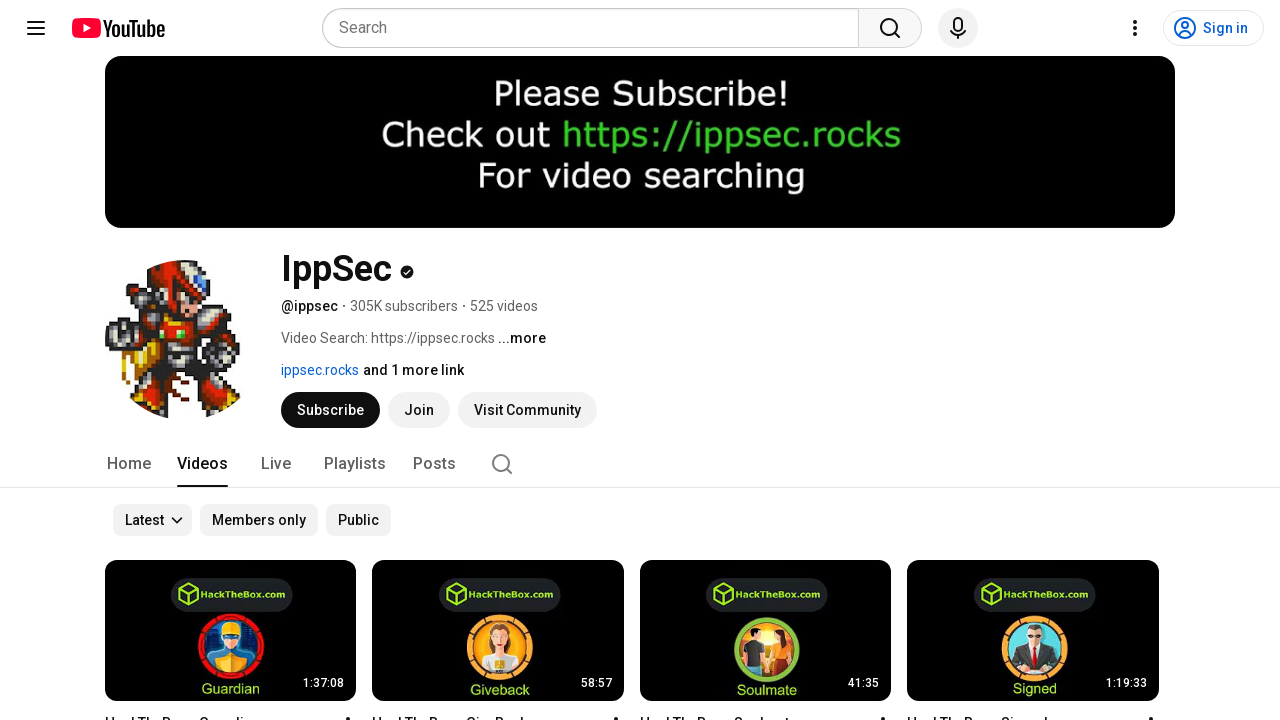

Waited for YouTube channel page to load
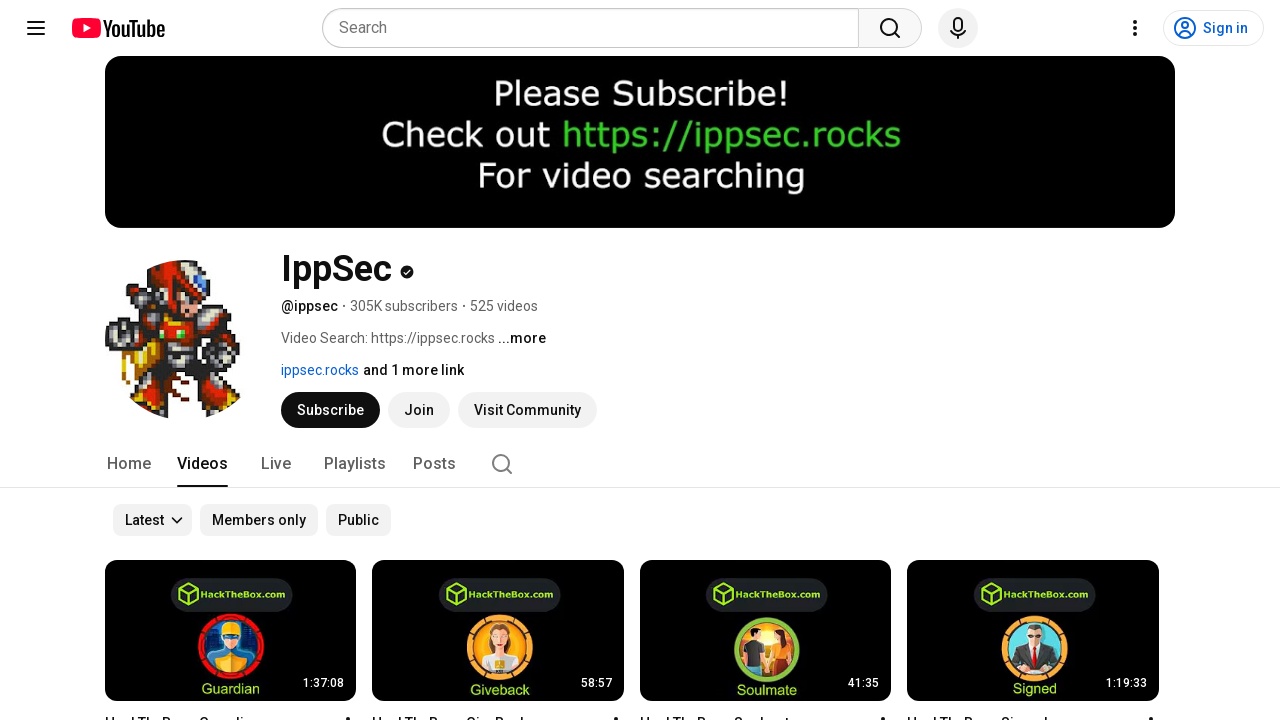

Pressed PageDown to scroll and load more videos
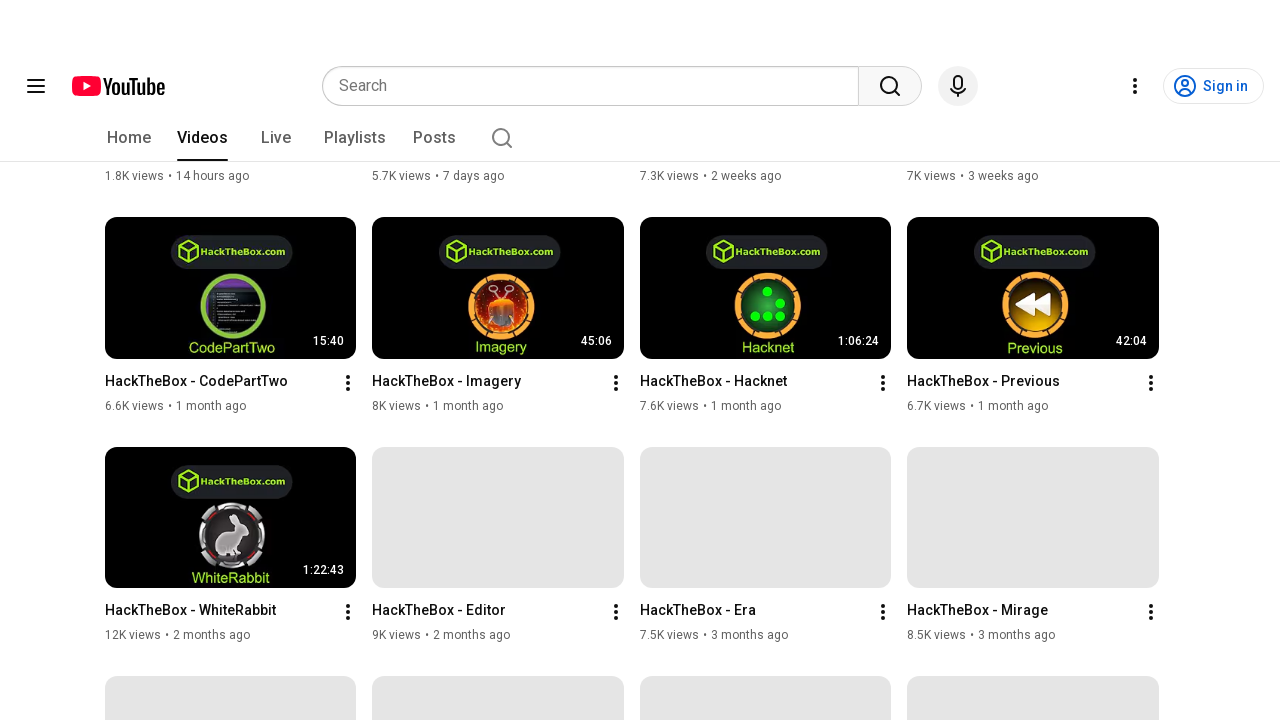

Waited for content to load after scroll
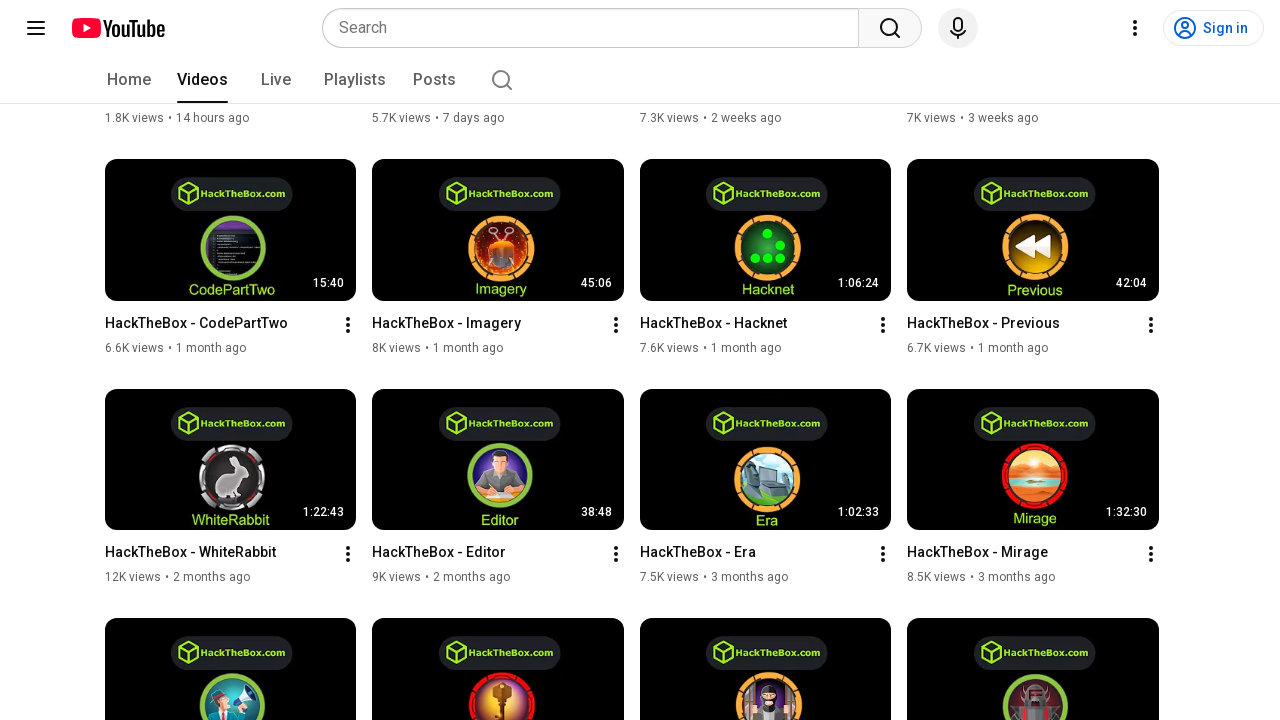

Pressed PageDown to scroll and load more videos
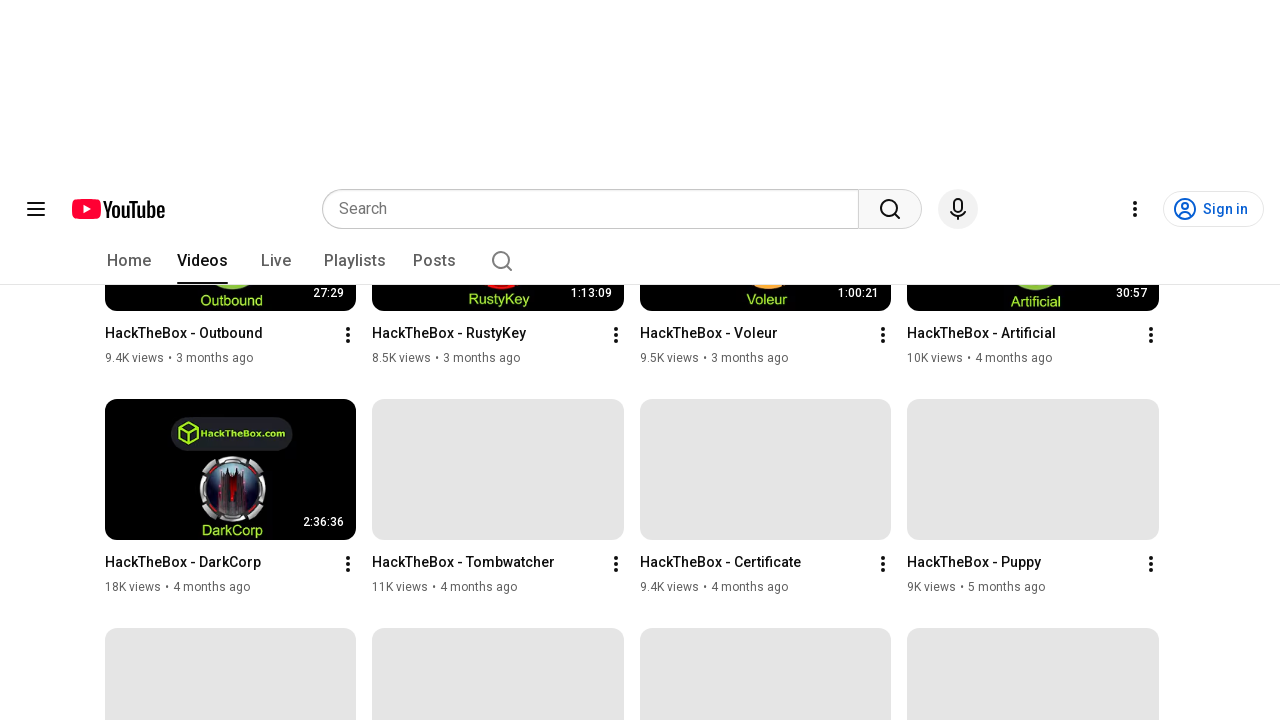

Waited for content to load after scroll
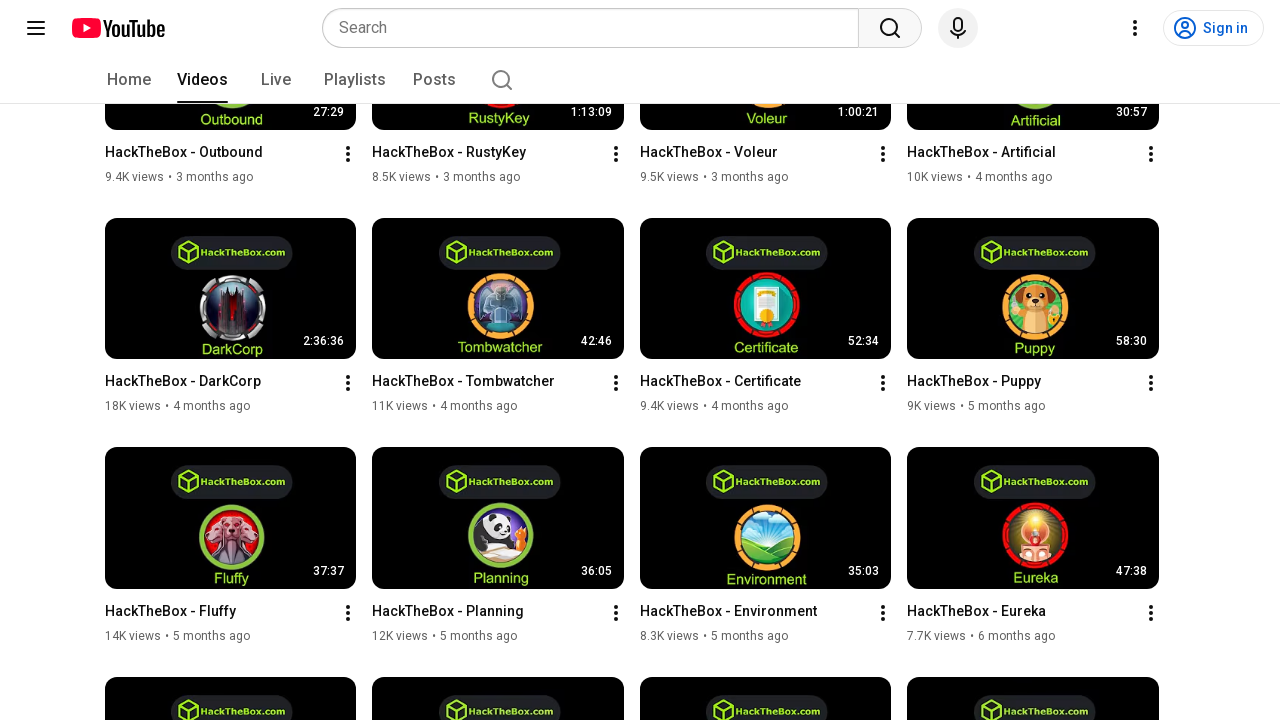

Pressed PageDown to scroll and load more videos
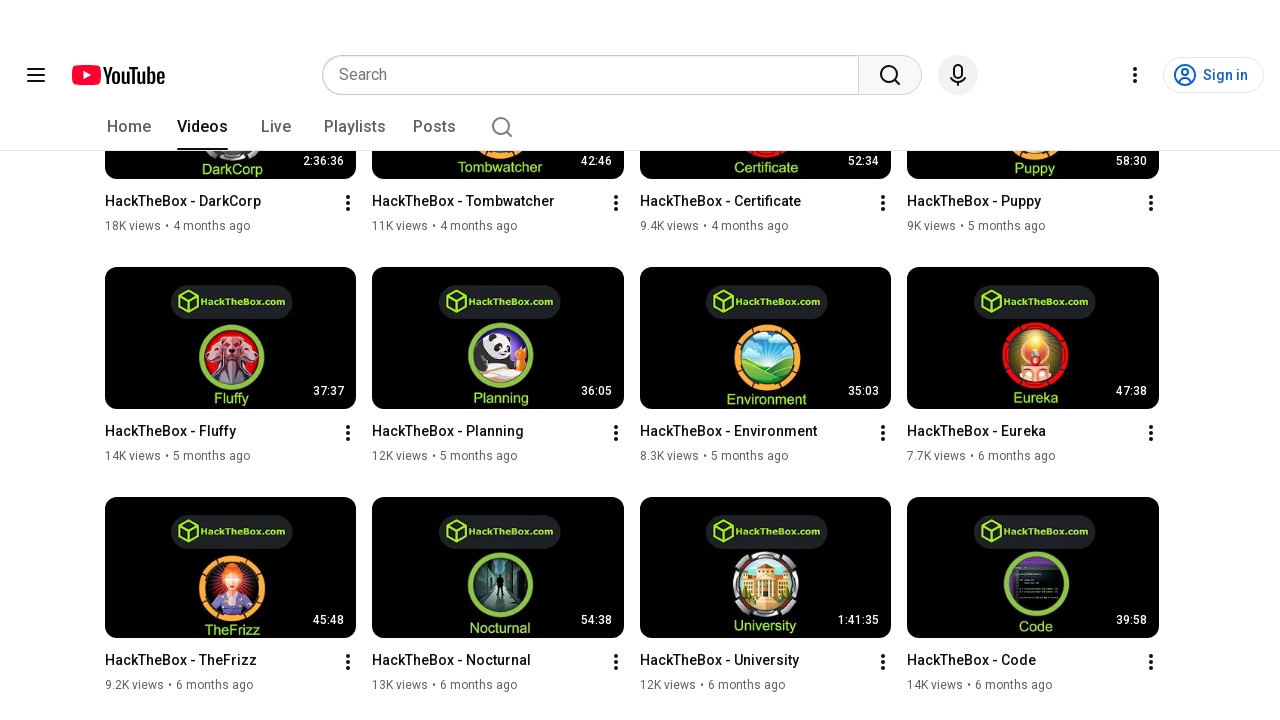

Waited for content to load after scroll
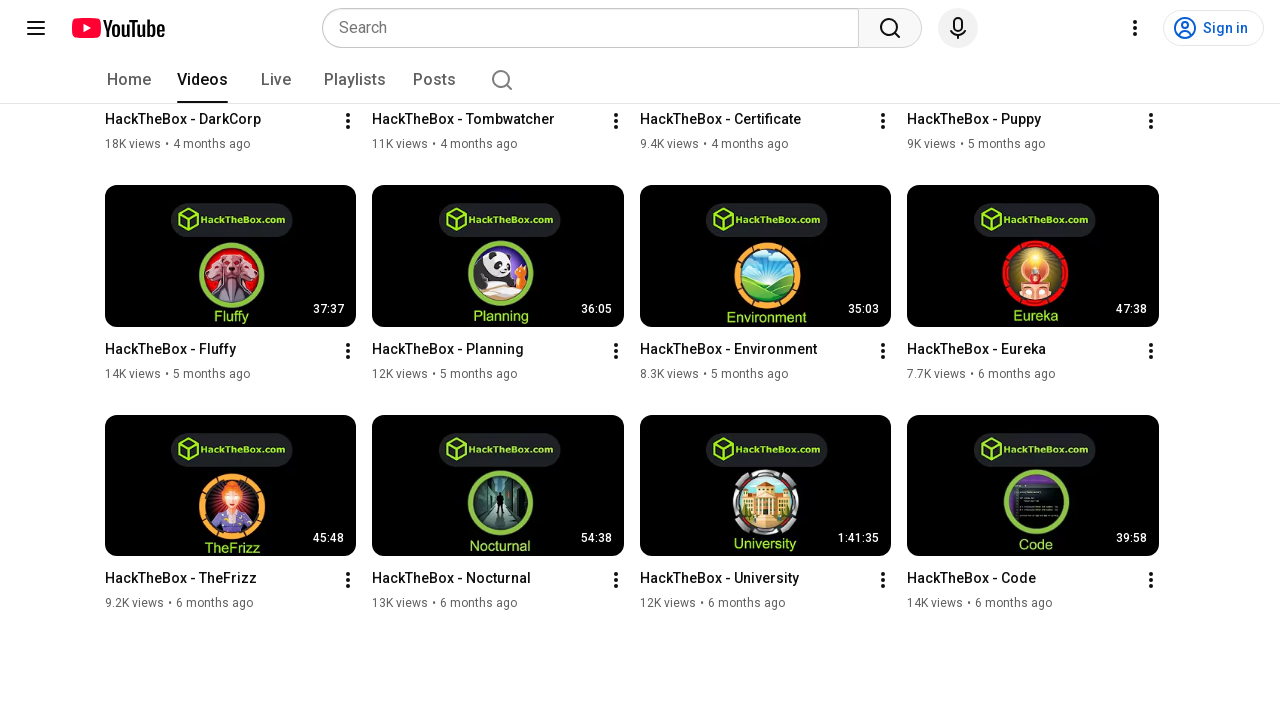

Pressed PageDown to scroll and load more videos
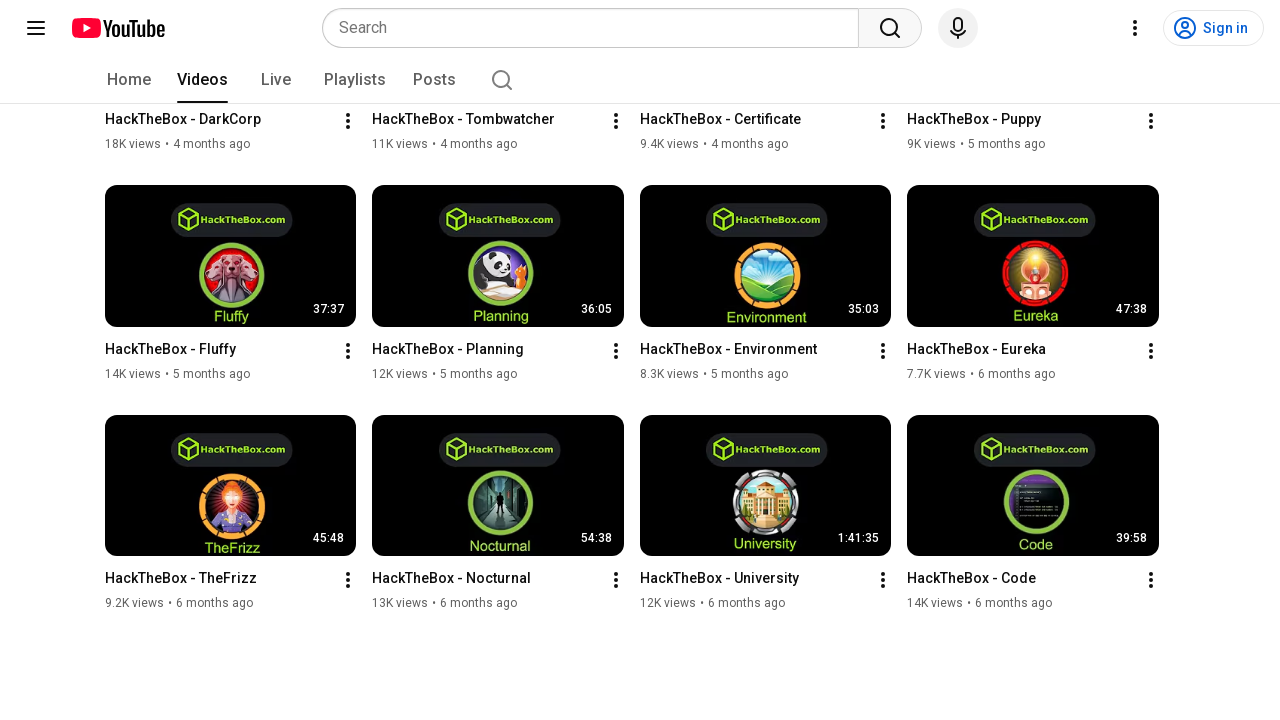

Waited for content to load after scroll
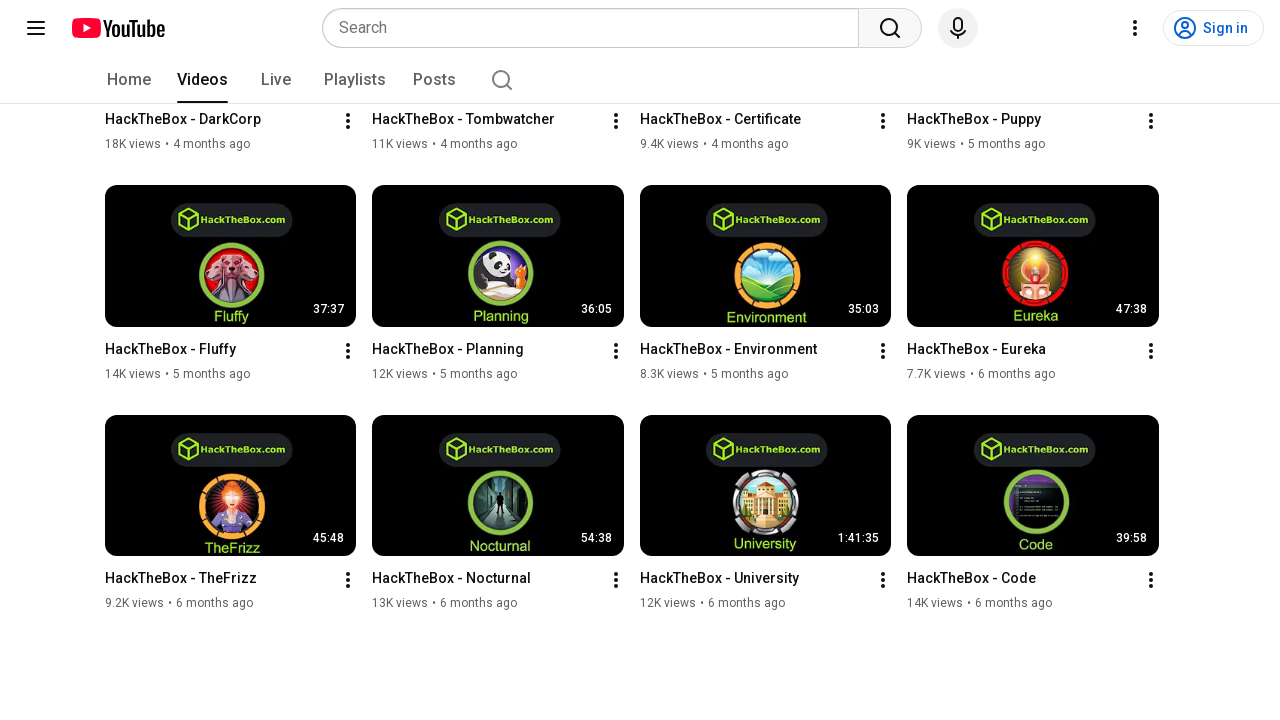

Pressed PageDown to scroll and load more videos
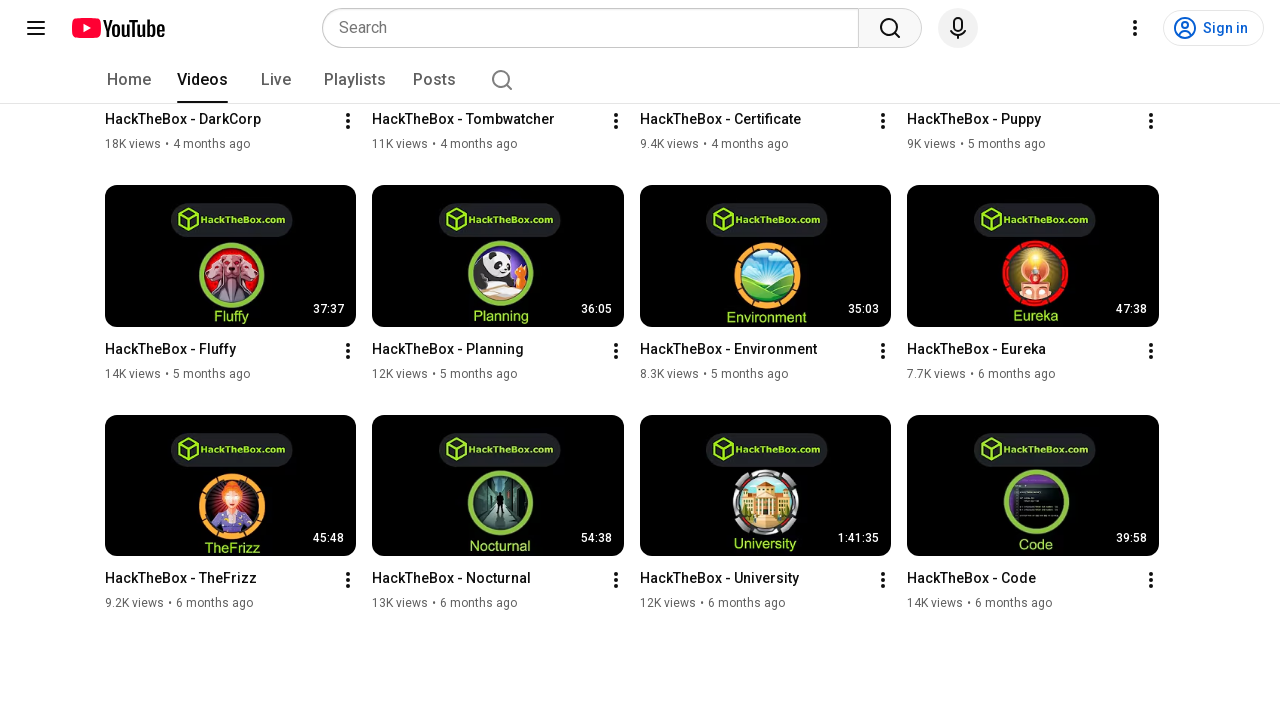

Waited for content to load after scroll
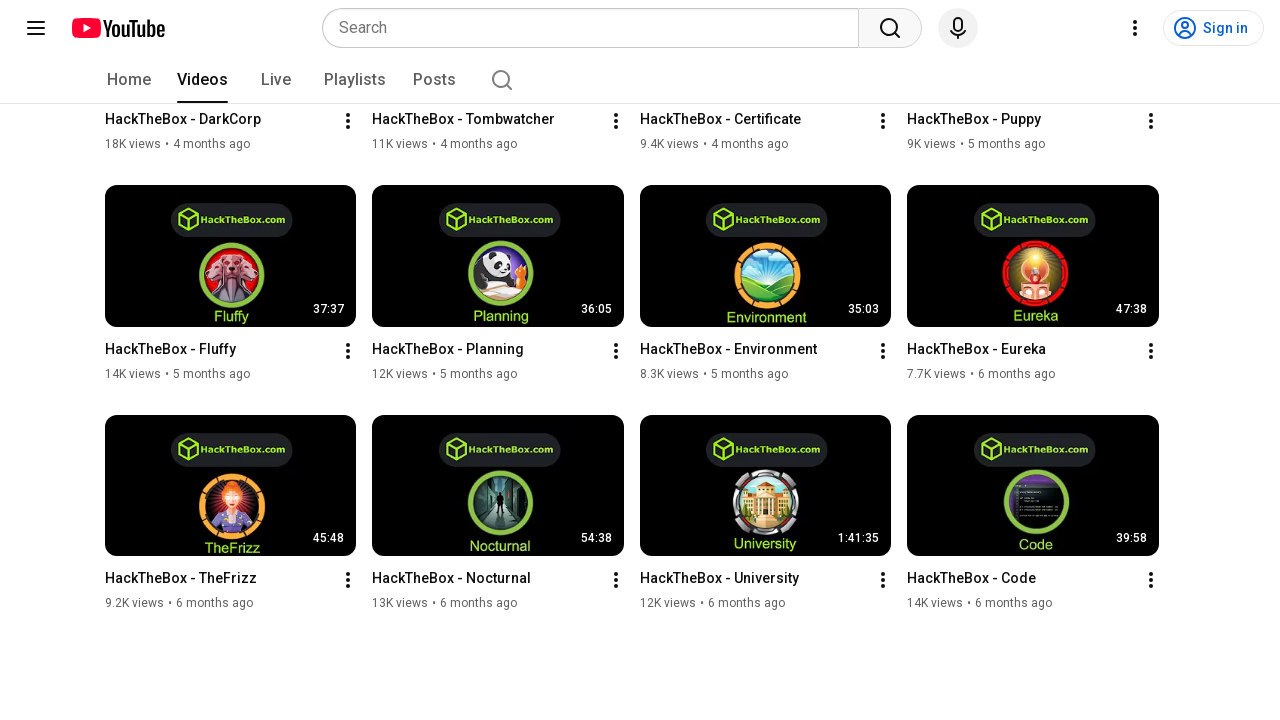

Pressed PageDown to scroll and load more videos
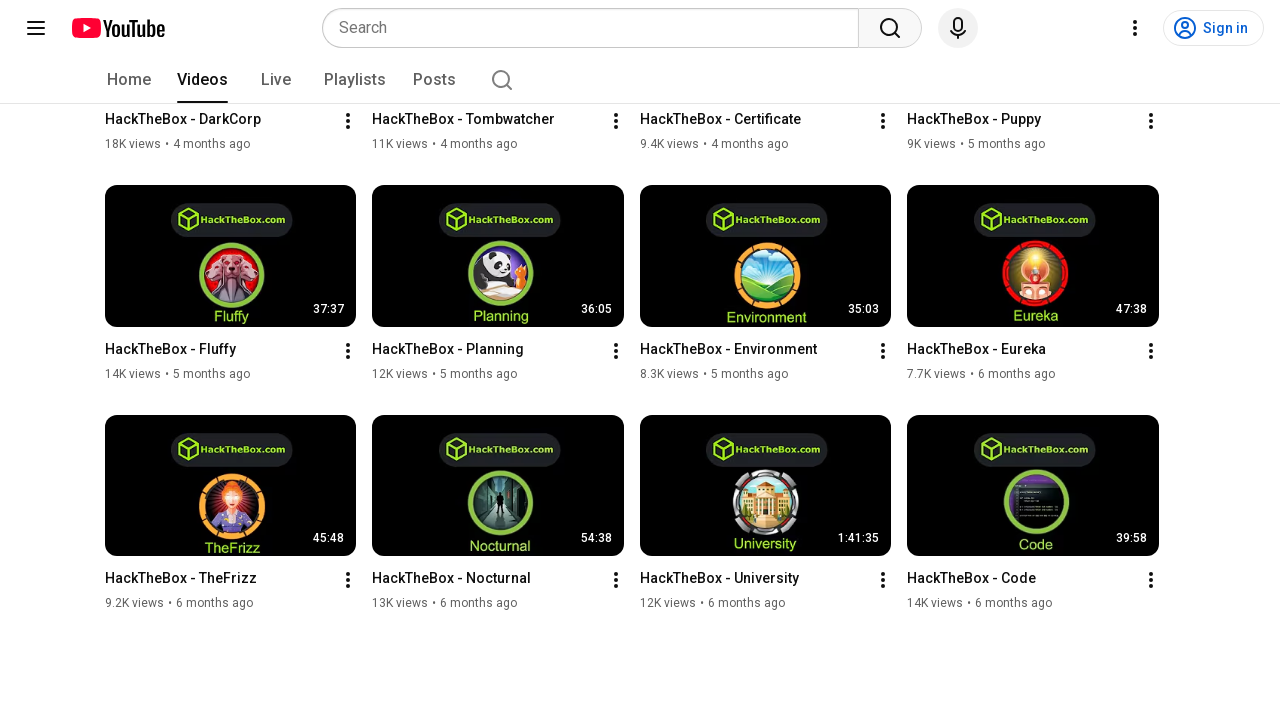

Waited for content to load after scroll
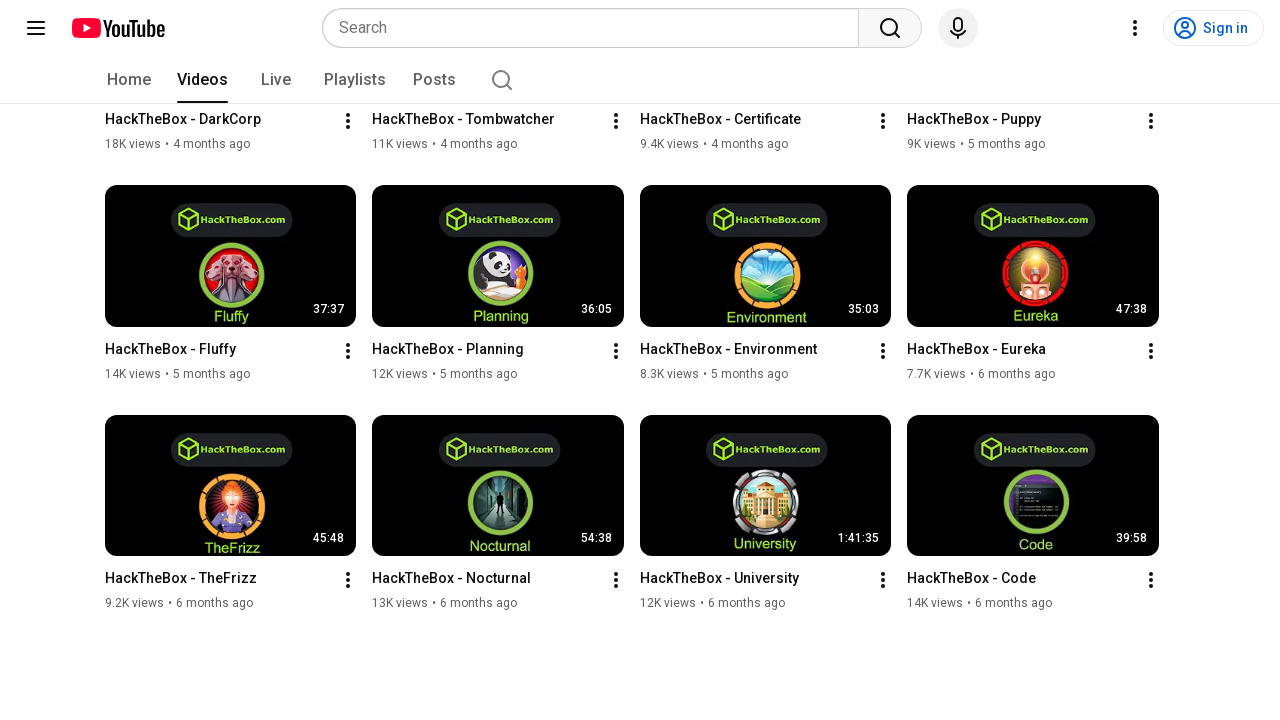

Pressed PageDown to scroll and load more videos
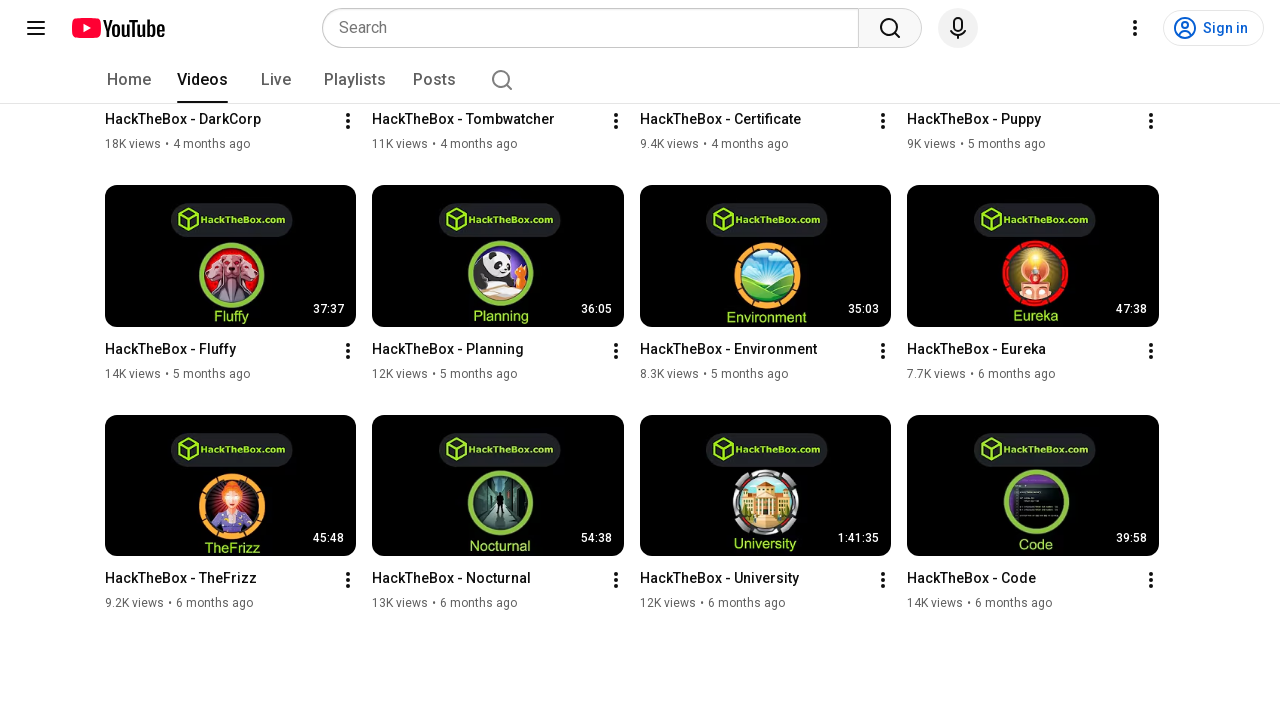

Waited for content to load after scroll
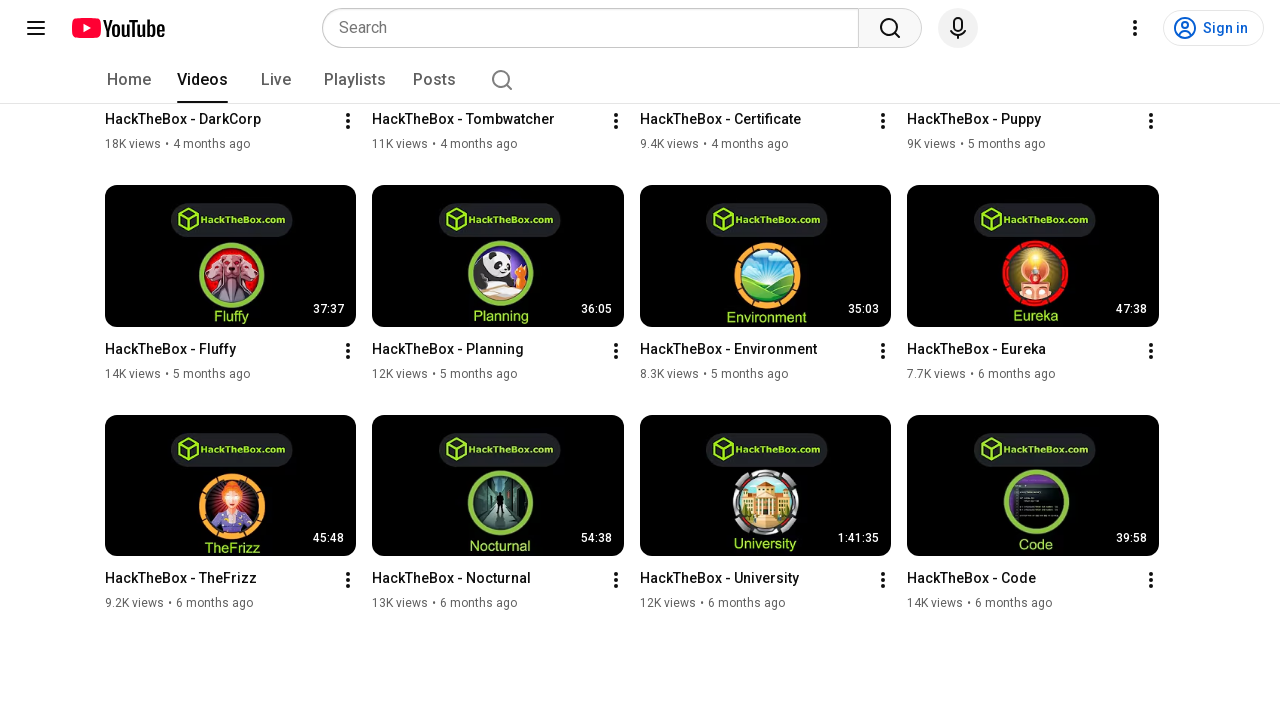

Pressed PageDown to scroll and load more videos
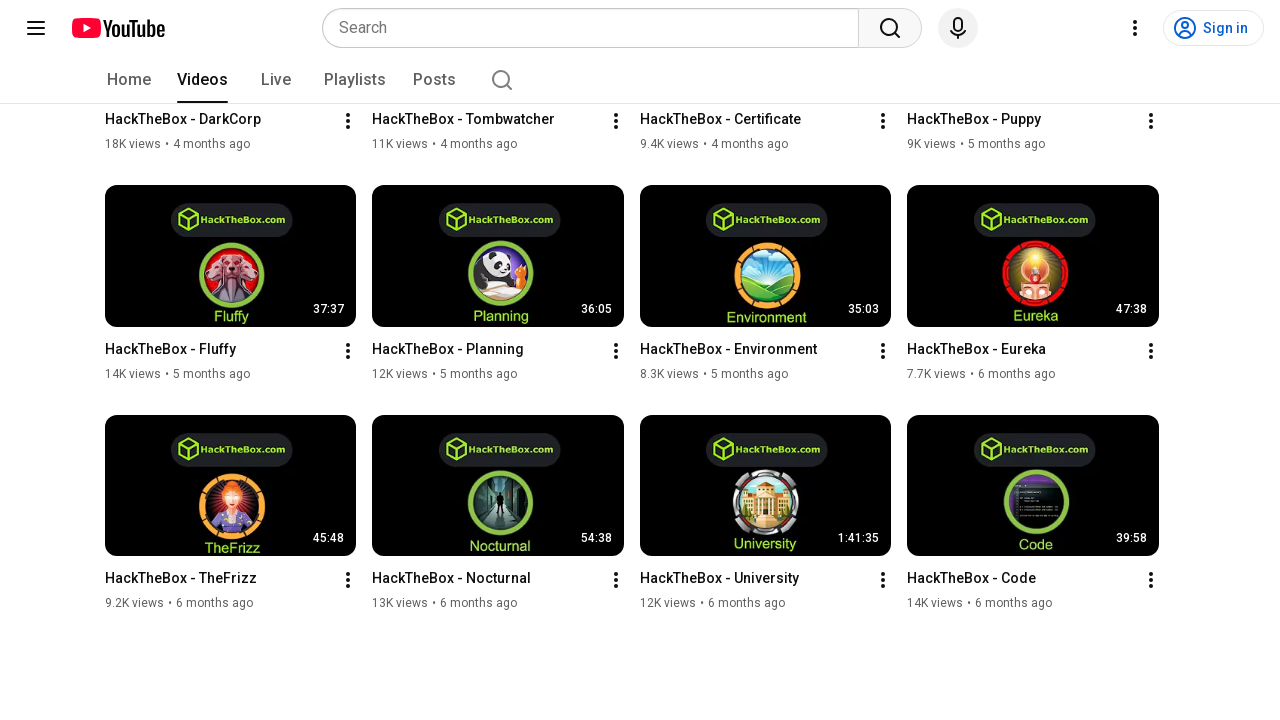

Waited for content to load after scroll
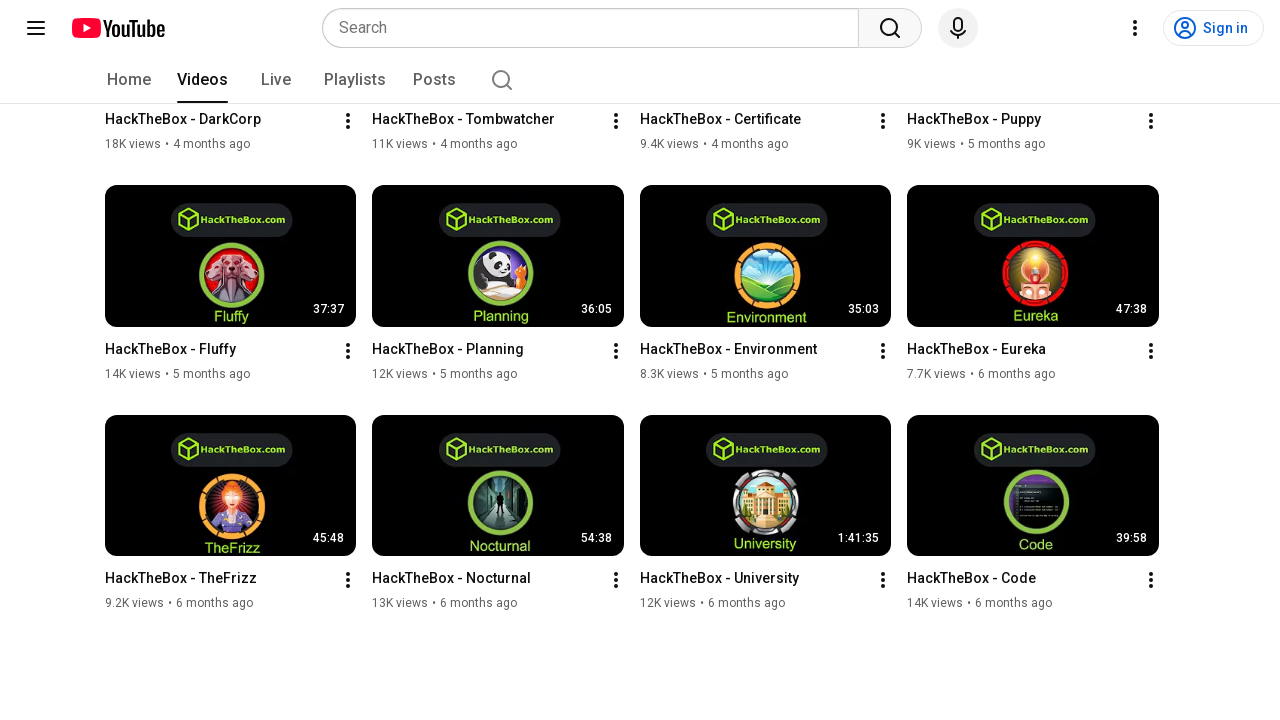

Pressed PageDown to scroll and load more videos
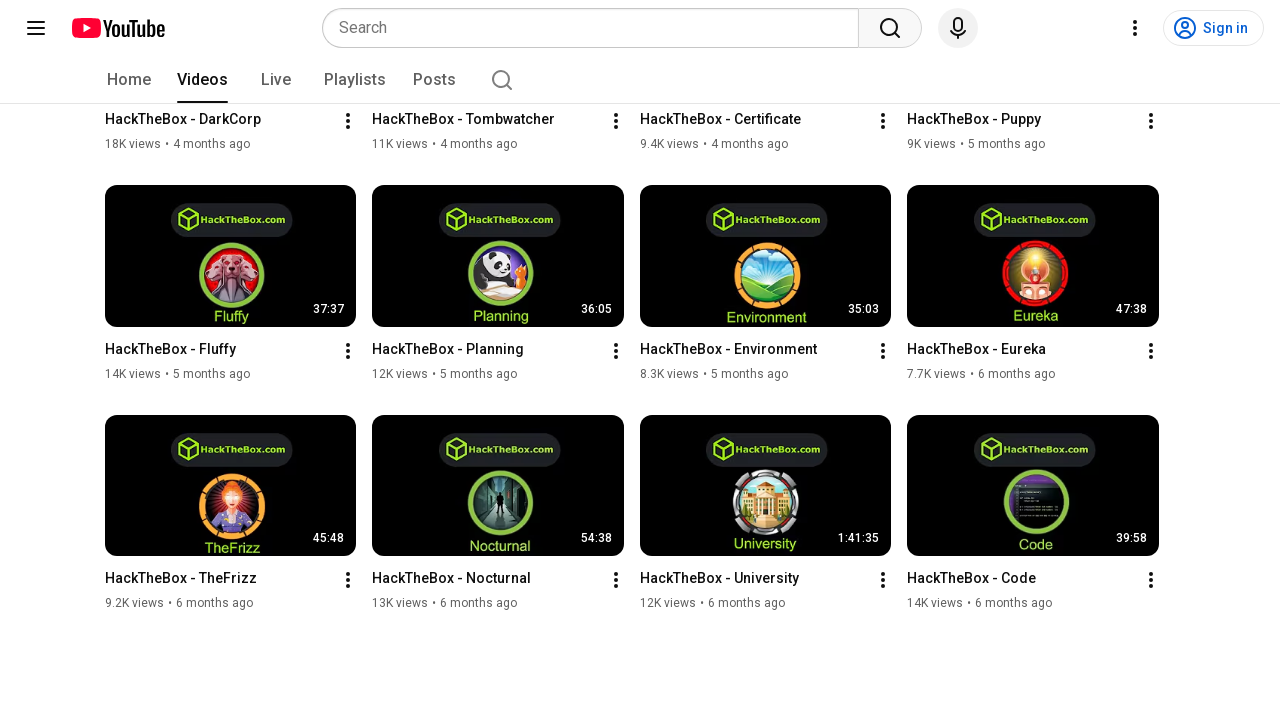

Waited for content to load after scroll
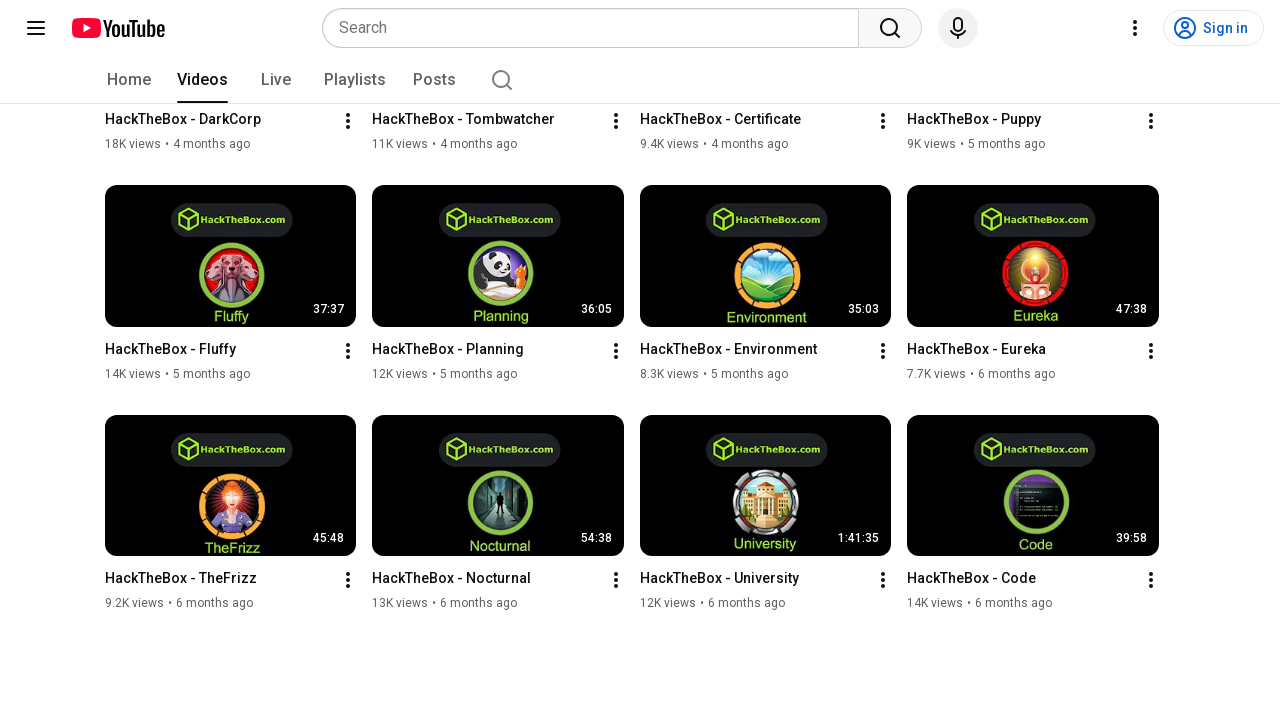

Pressed PageDown to scroll and load more videos
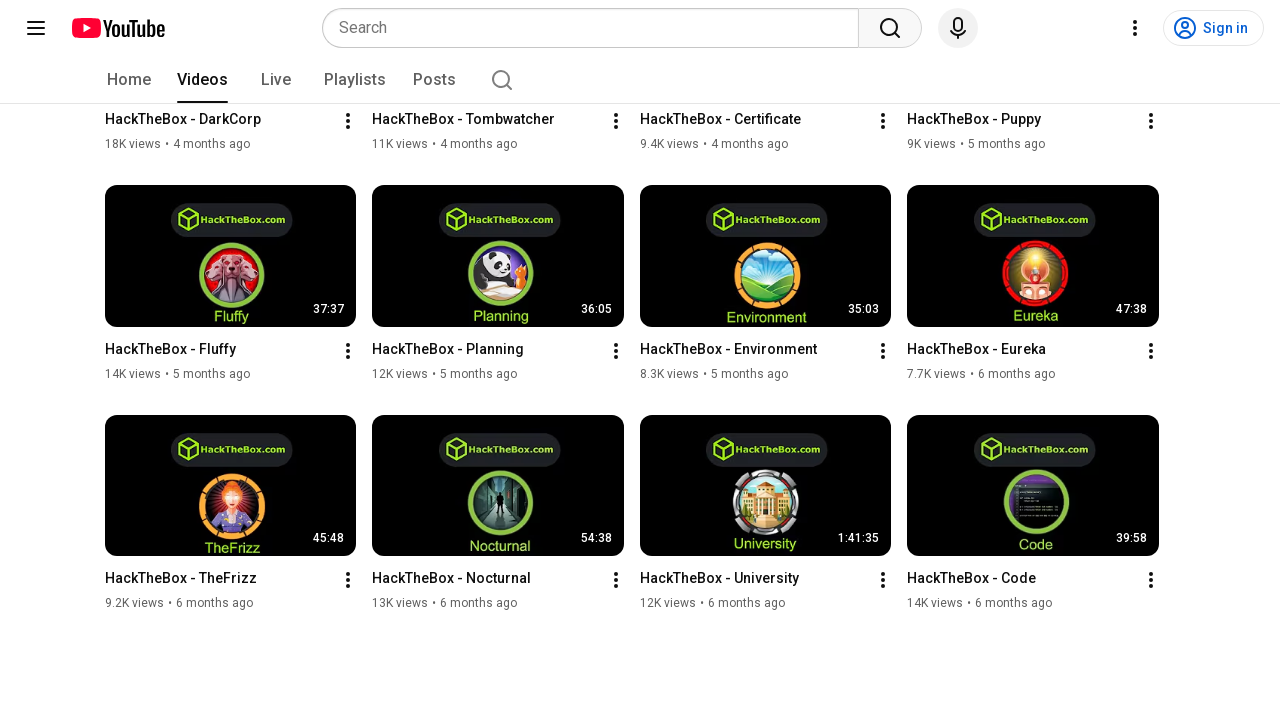

Waited for content to load after scroll
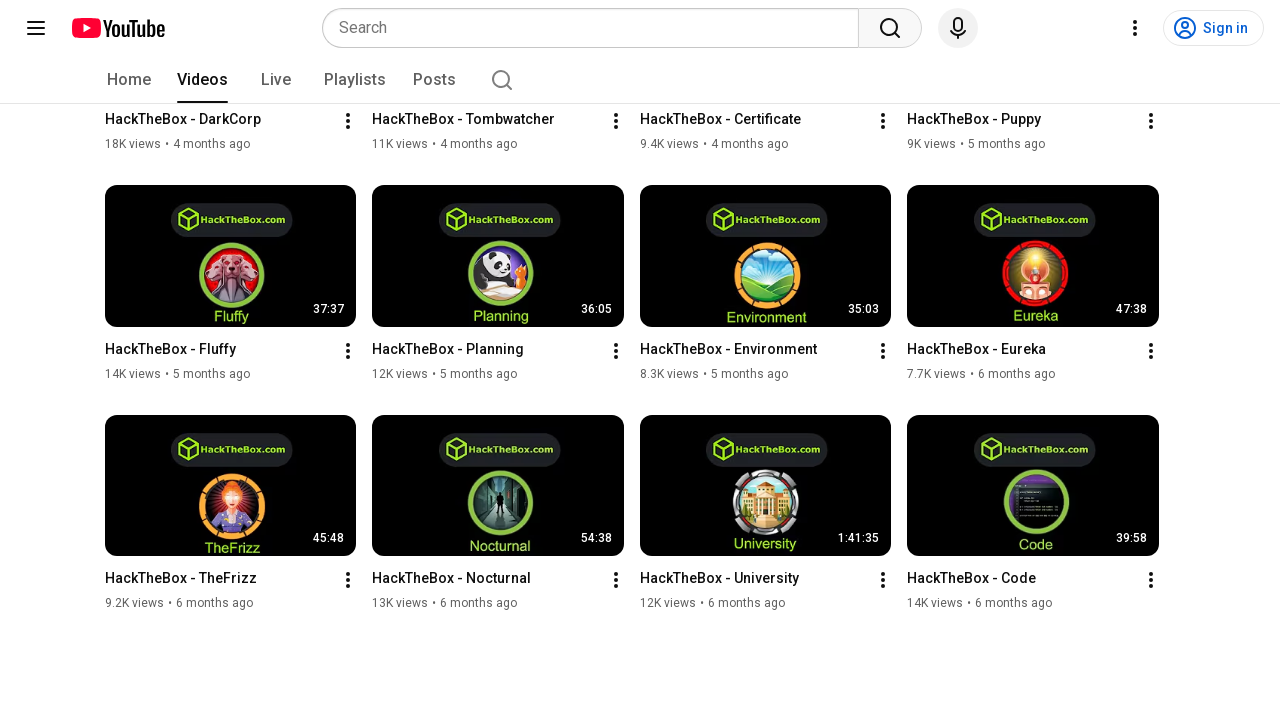

Verified video thumbnails are displayed on the channel videos page
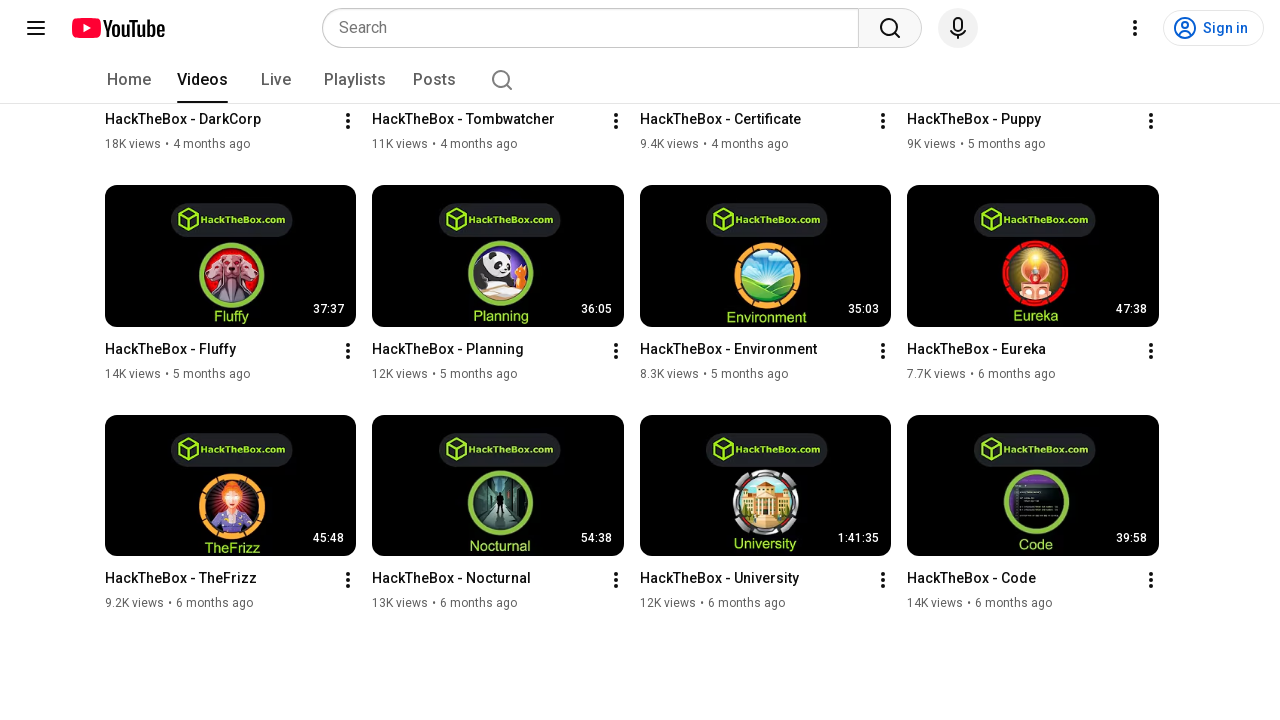

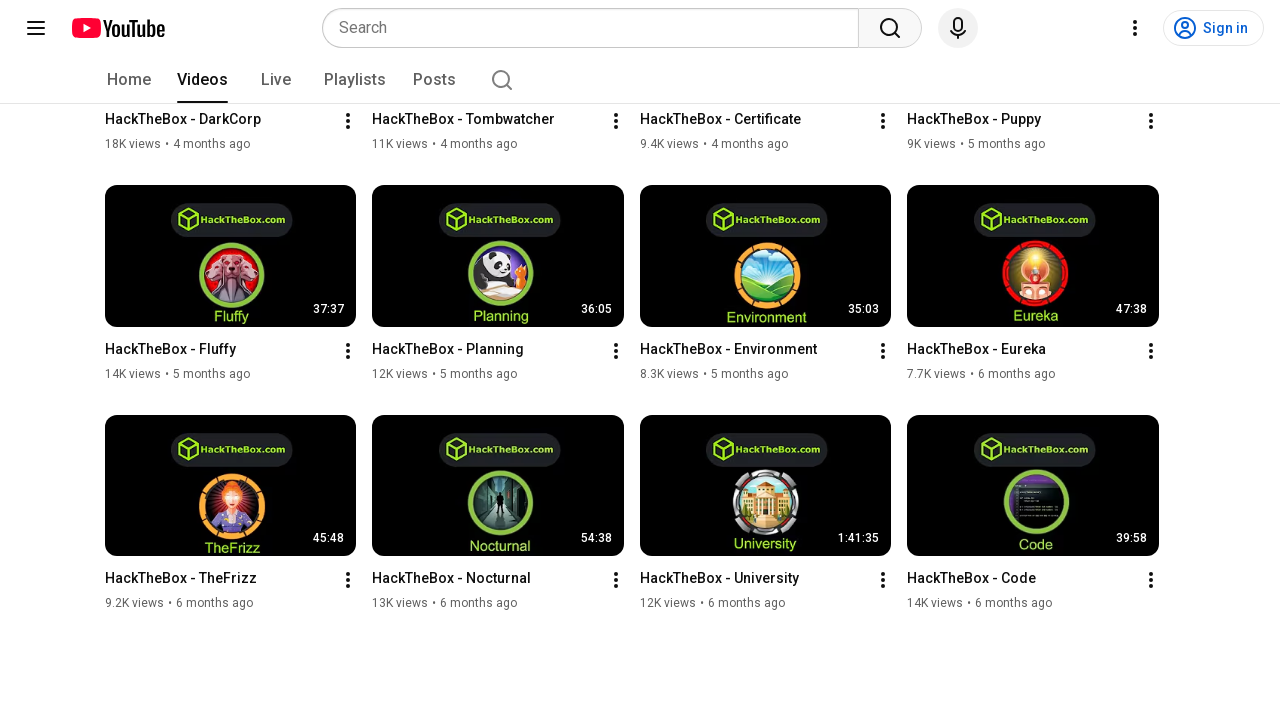